Tests locating an element by ID on a Selenium practice page by filling a name field with a test value

Starting URL: https://www.tutorialspoint.com/selenium/practice/selenium_automation_practice.php

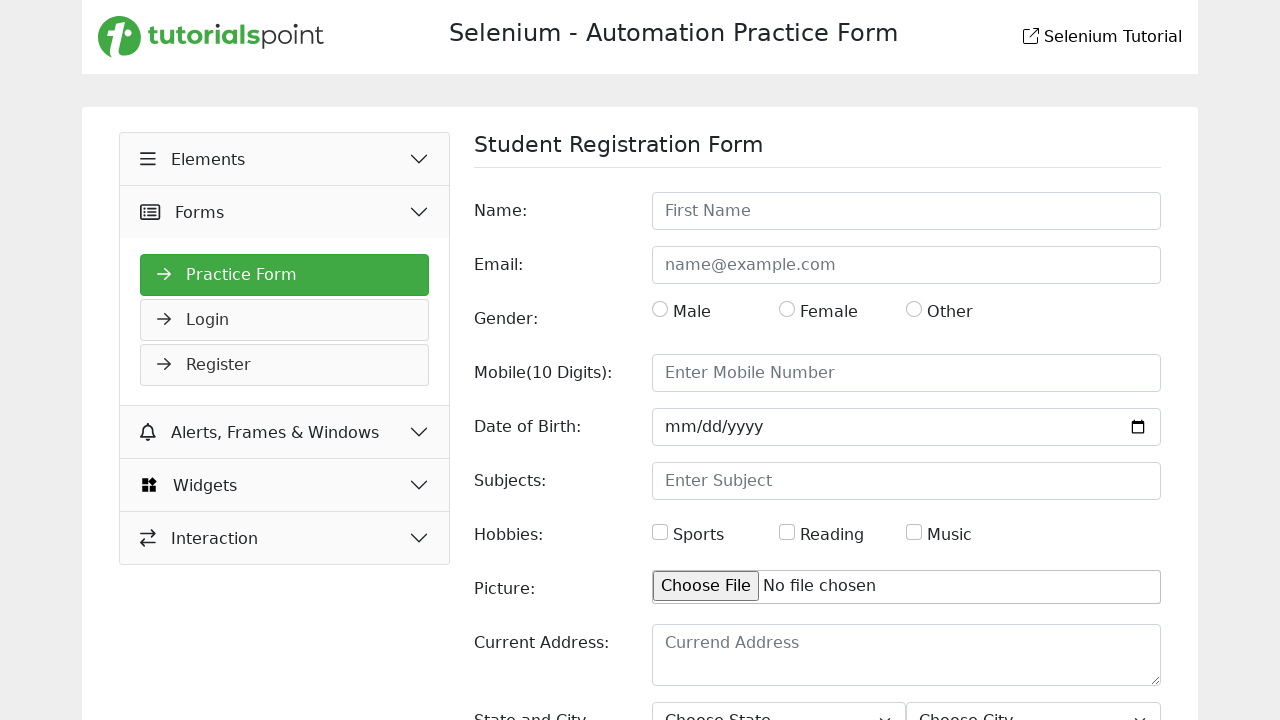

Waited for name field with ID 'name' to load
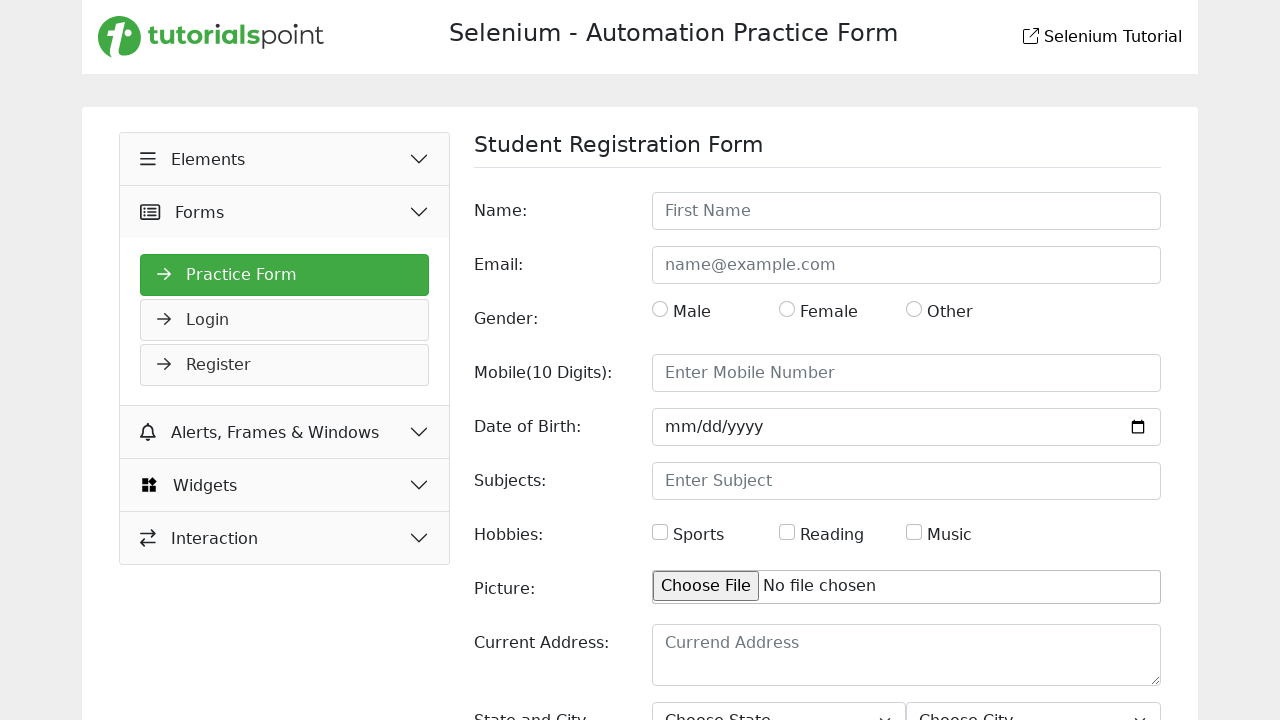

Filled name field with 'Zafrin' on #name
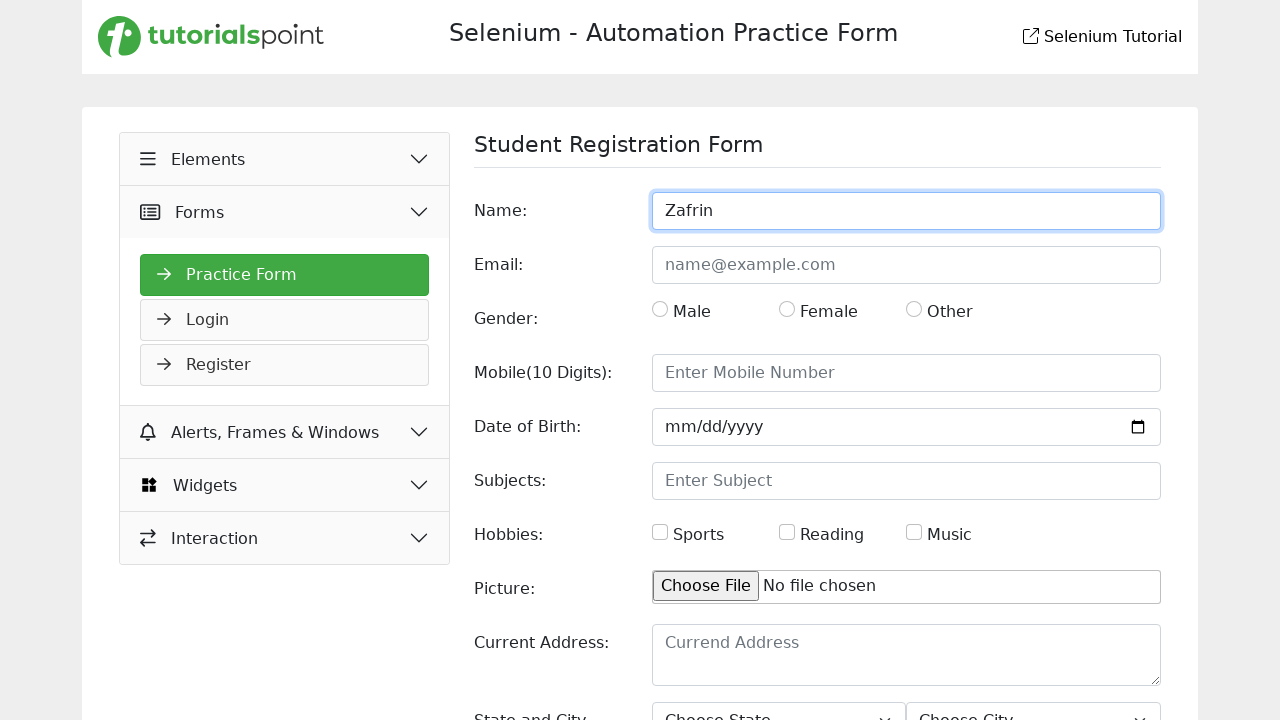

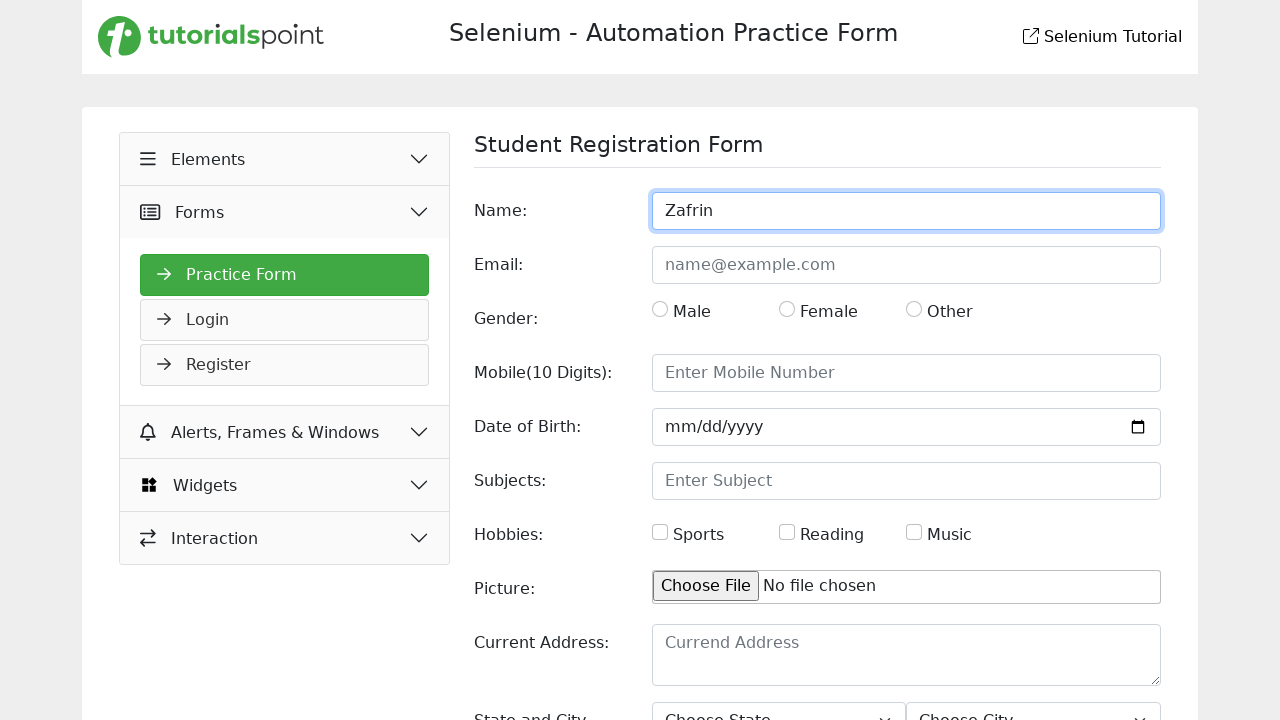